Tests handling of browser alert dialogs by setting up a dialog handler and clicking a confirm button that triggers an alert

Starting URL: https://rahulshettyacademy.com/AutomationPractice/

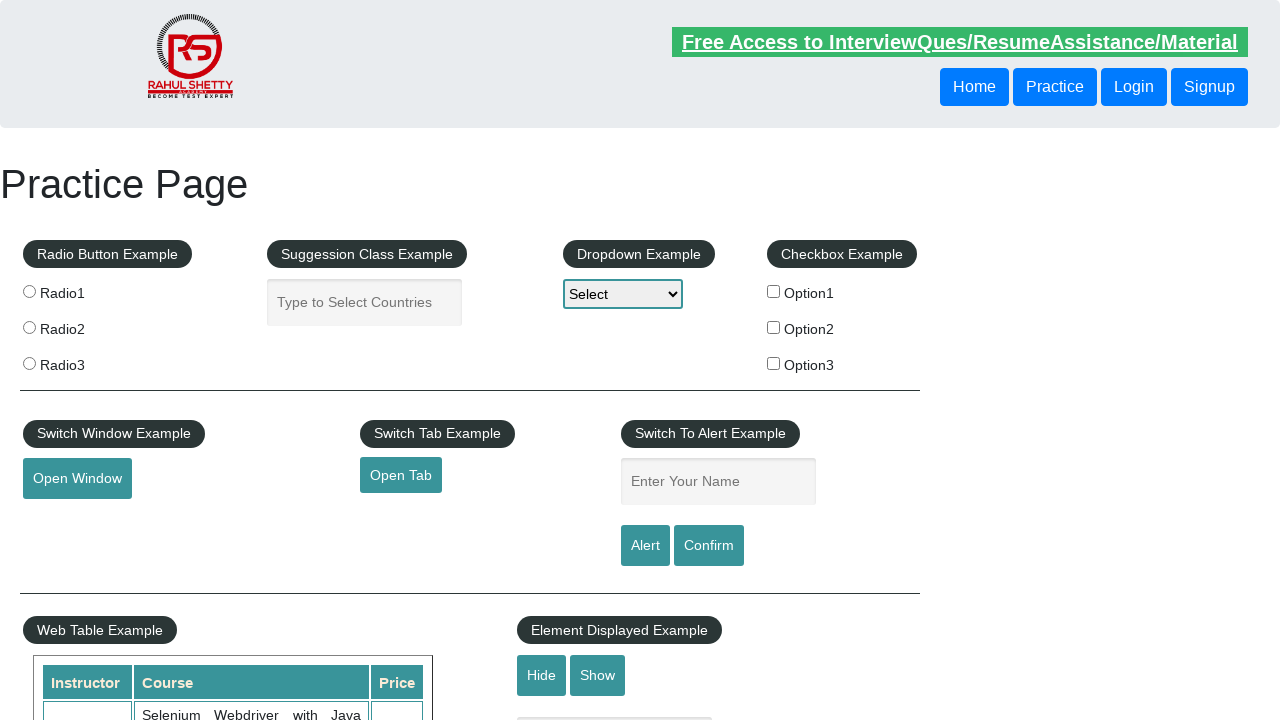

Set up dialog handler to accept alerts
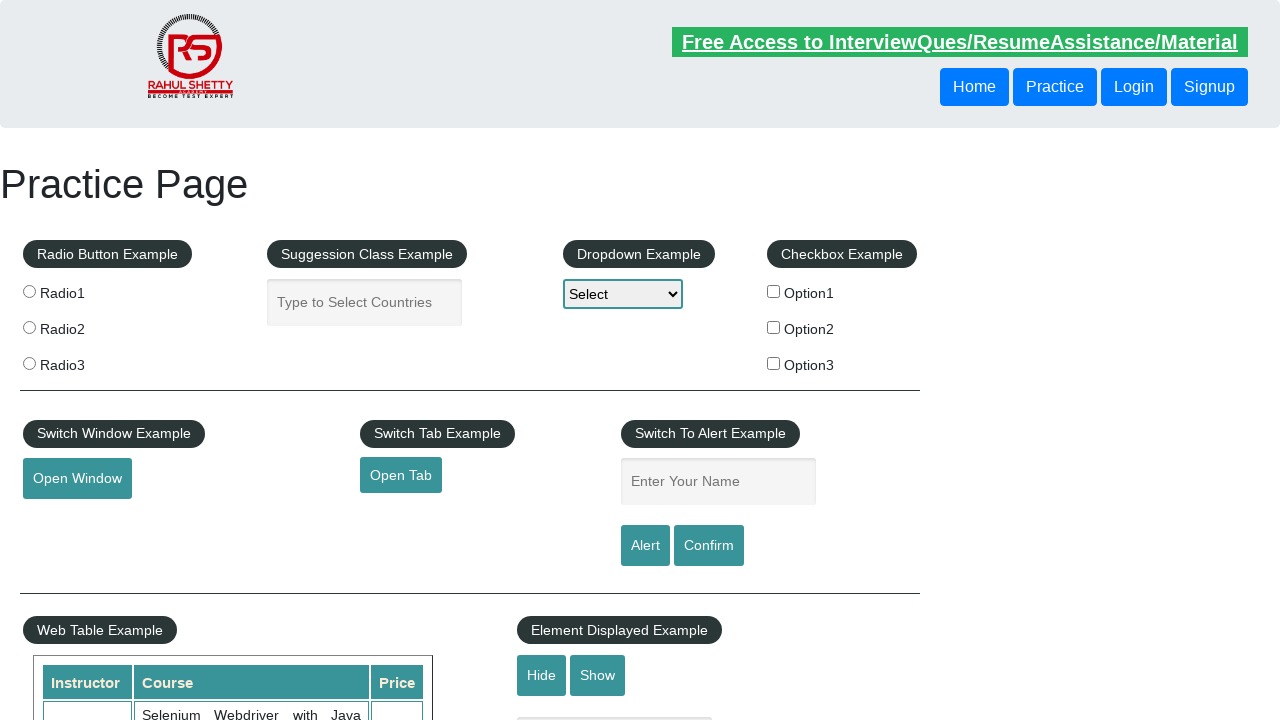

Clicked confirm button to trigger alert at (709, 546) on #confirmbtn
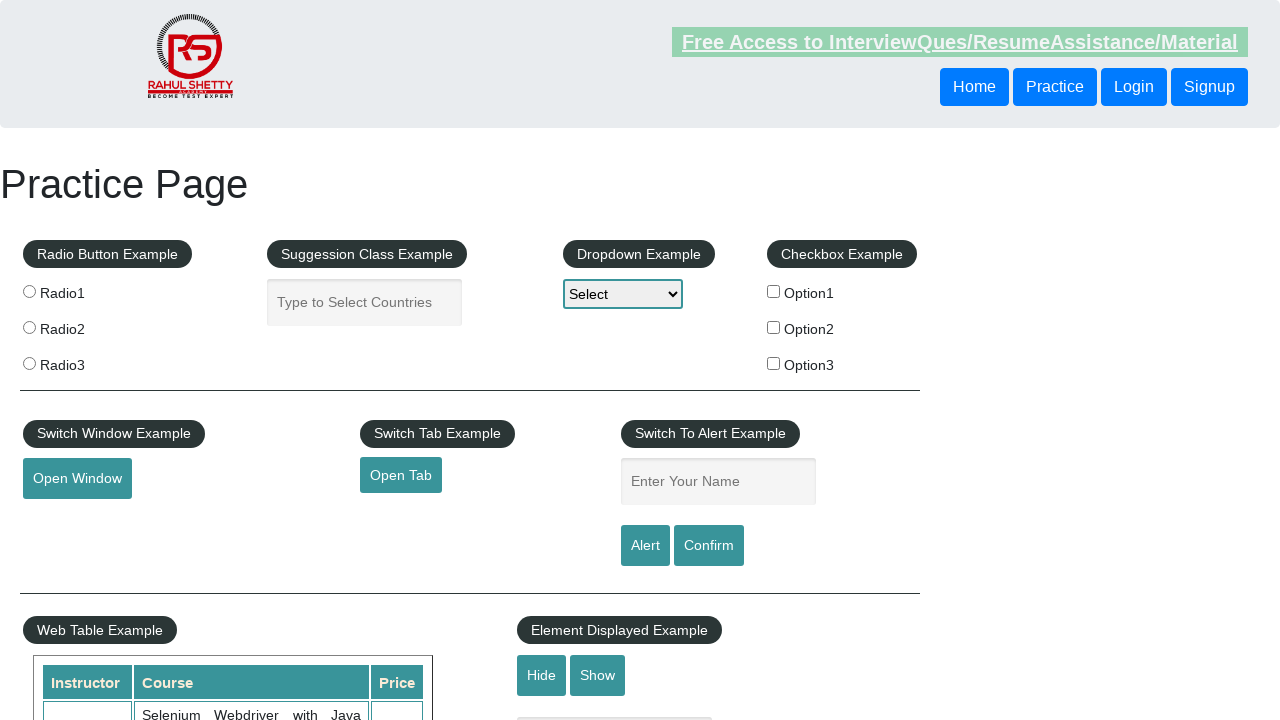

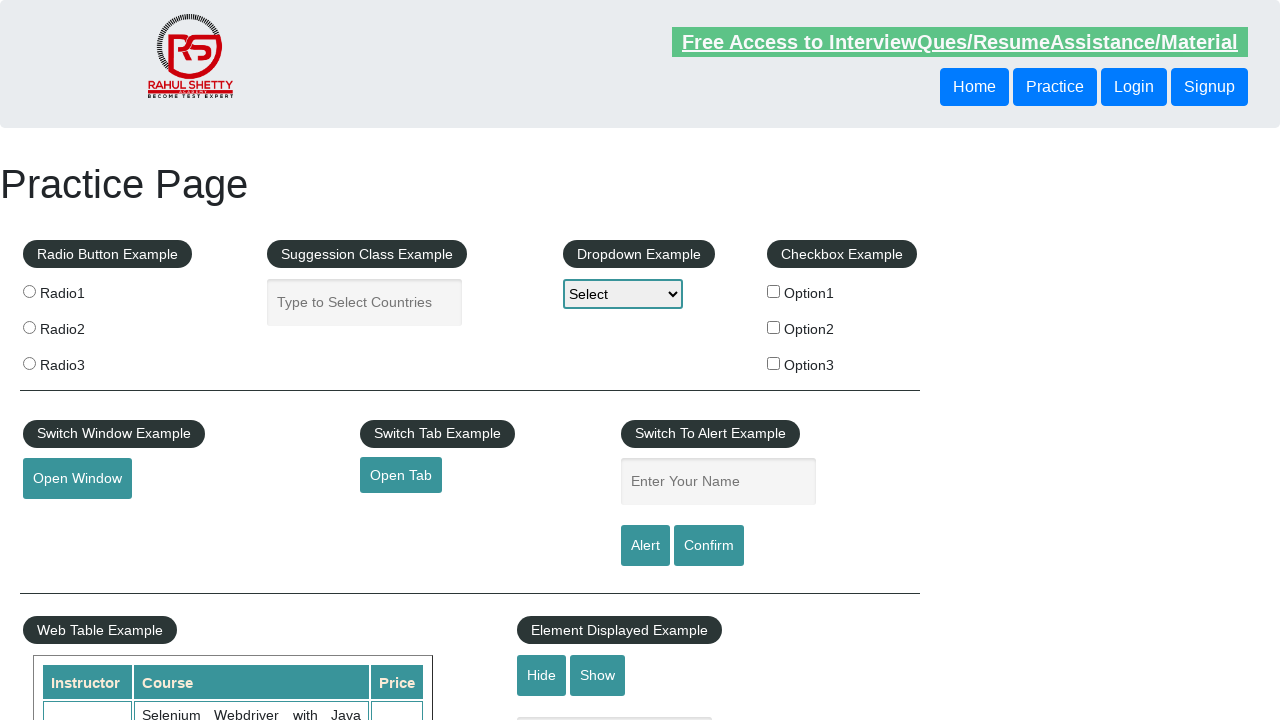